Tests window handling by clicking a link that opens a new window, switching between parent and child windows, and extracting text from both

Starting URL: https://the-internet.herokuapp.com/windows

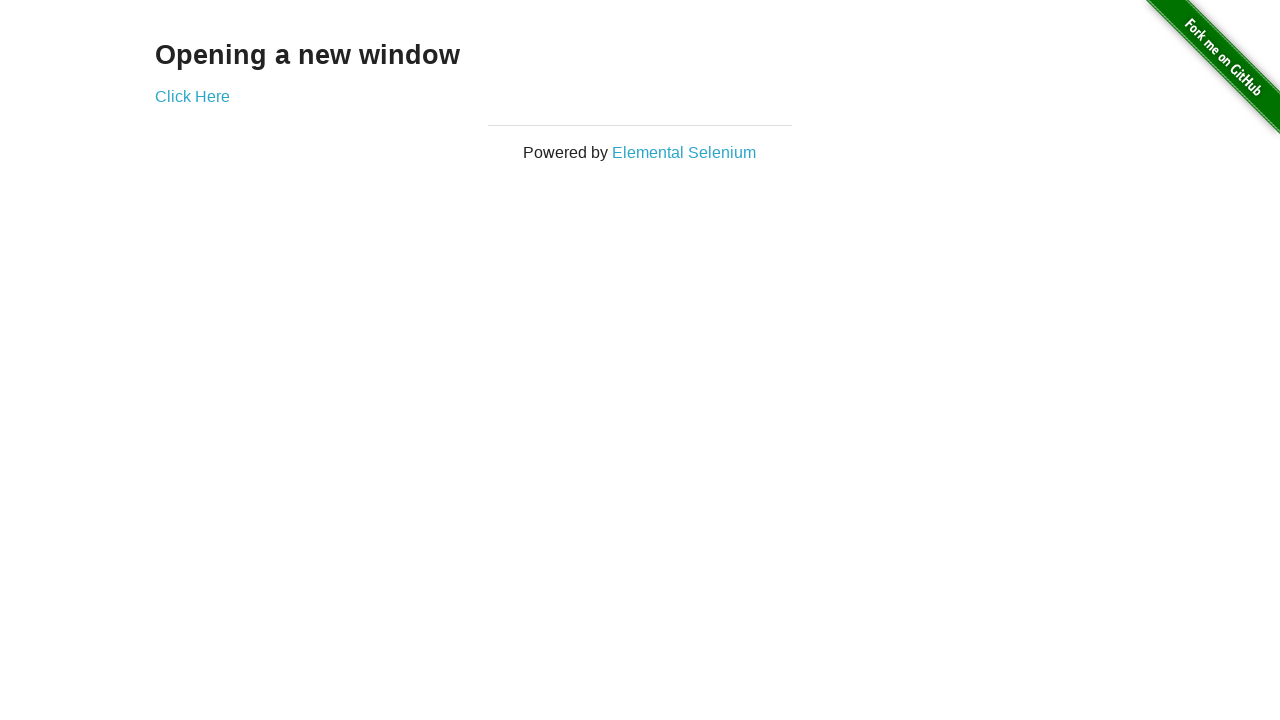

Clicked 'Click Here' link to open new window at (192, 96) on a:has-text('Click Here')
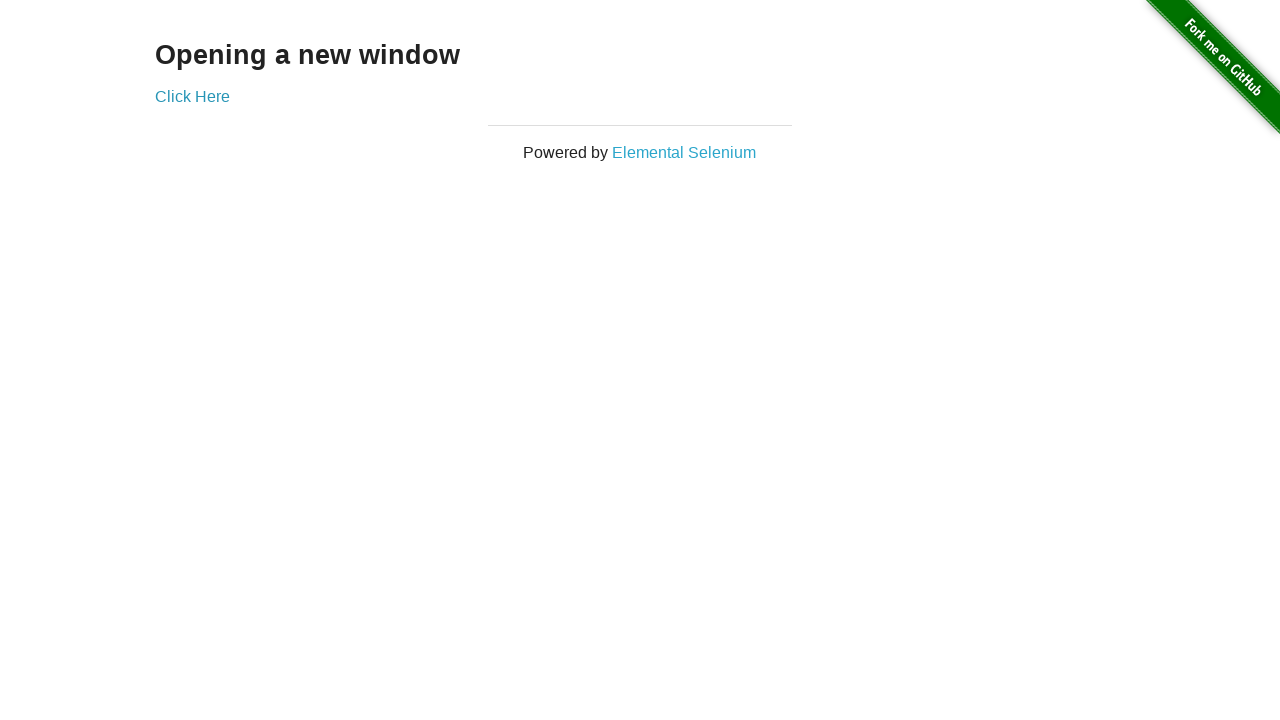

New window opened and captured
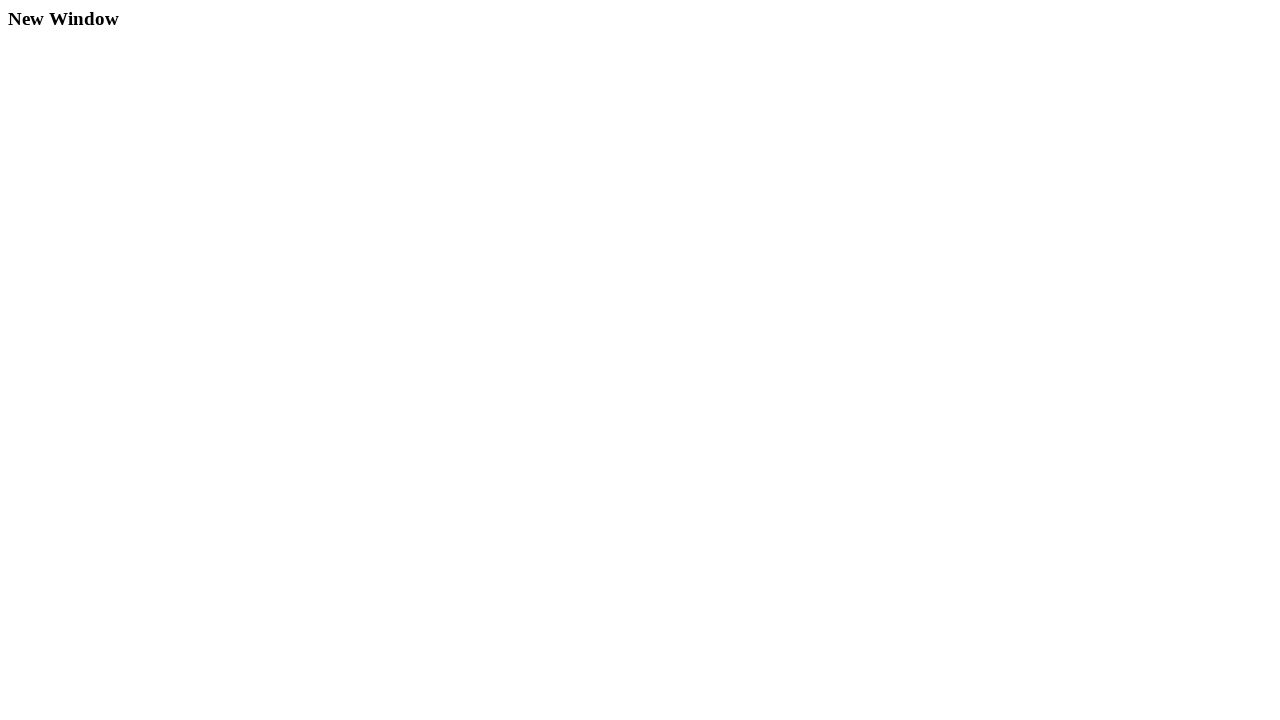

Extracted text from new window: 'New Window'
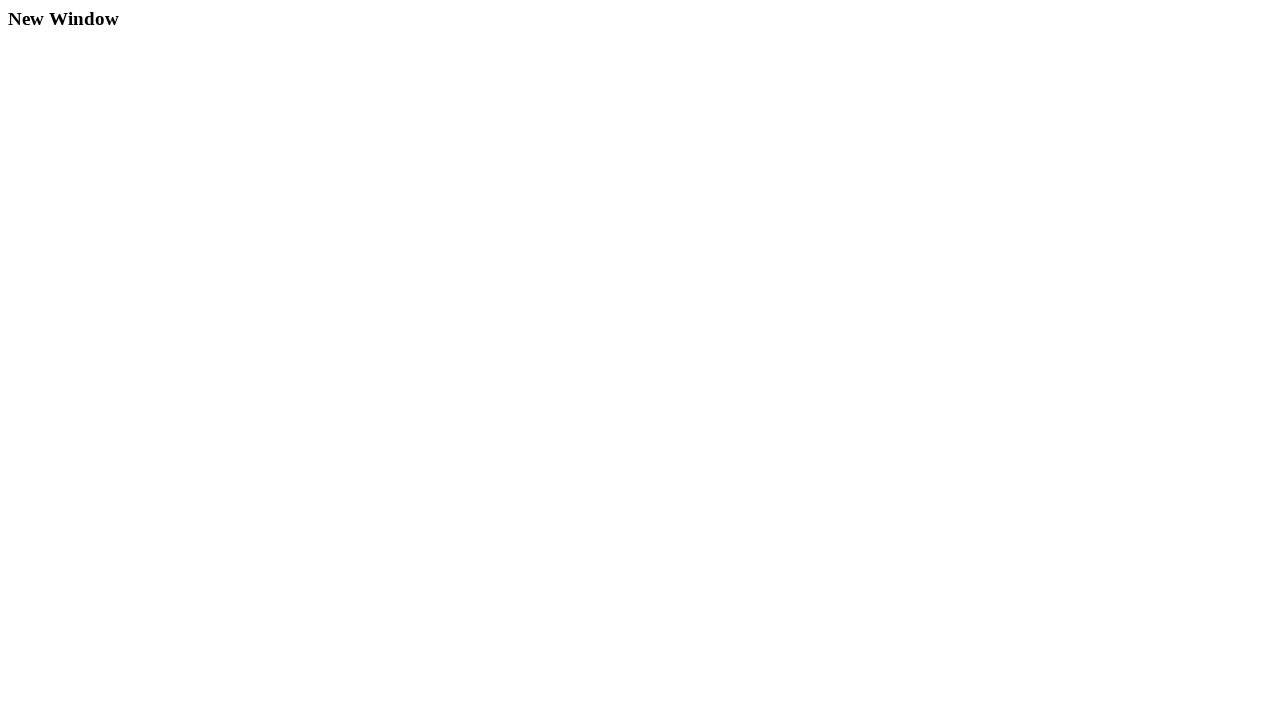

Extracted text from parent window: 'Opening a new window'
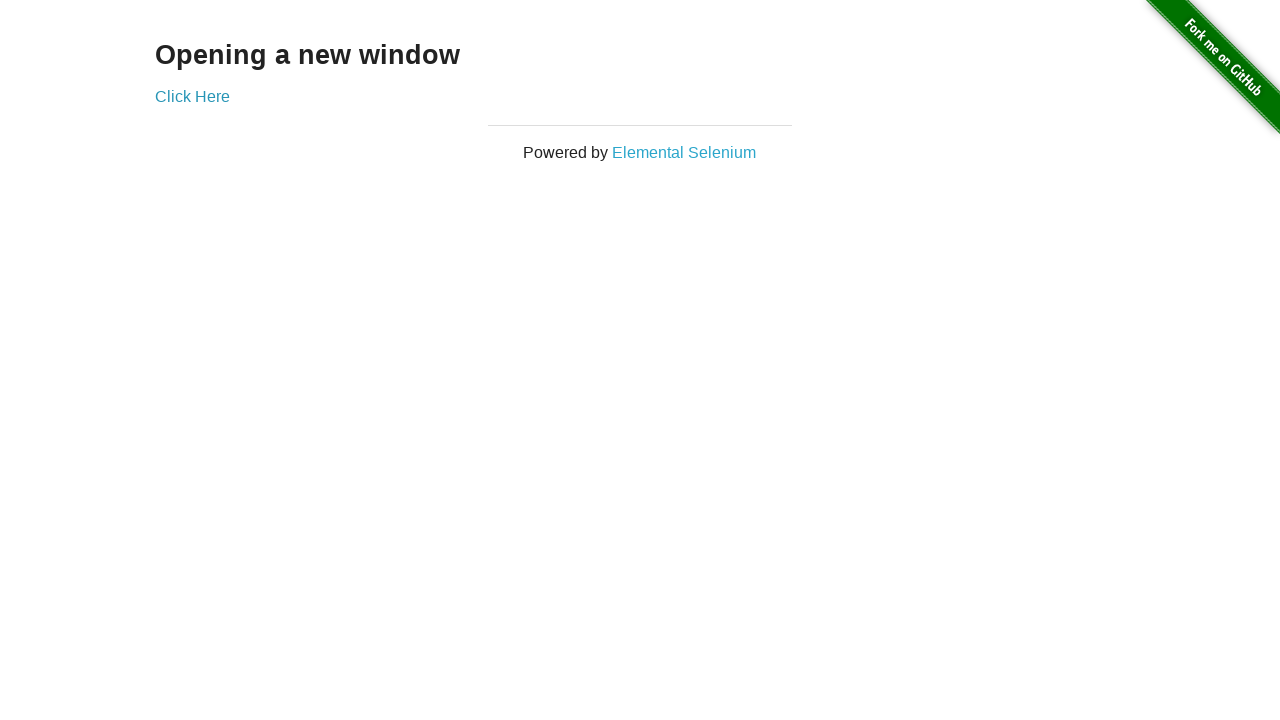

Closed the new window
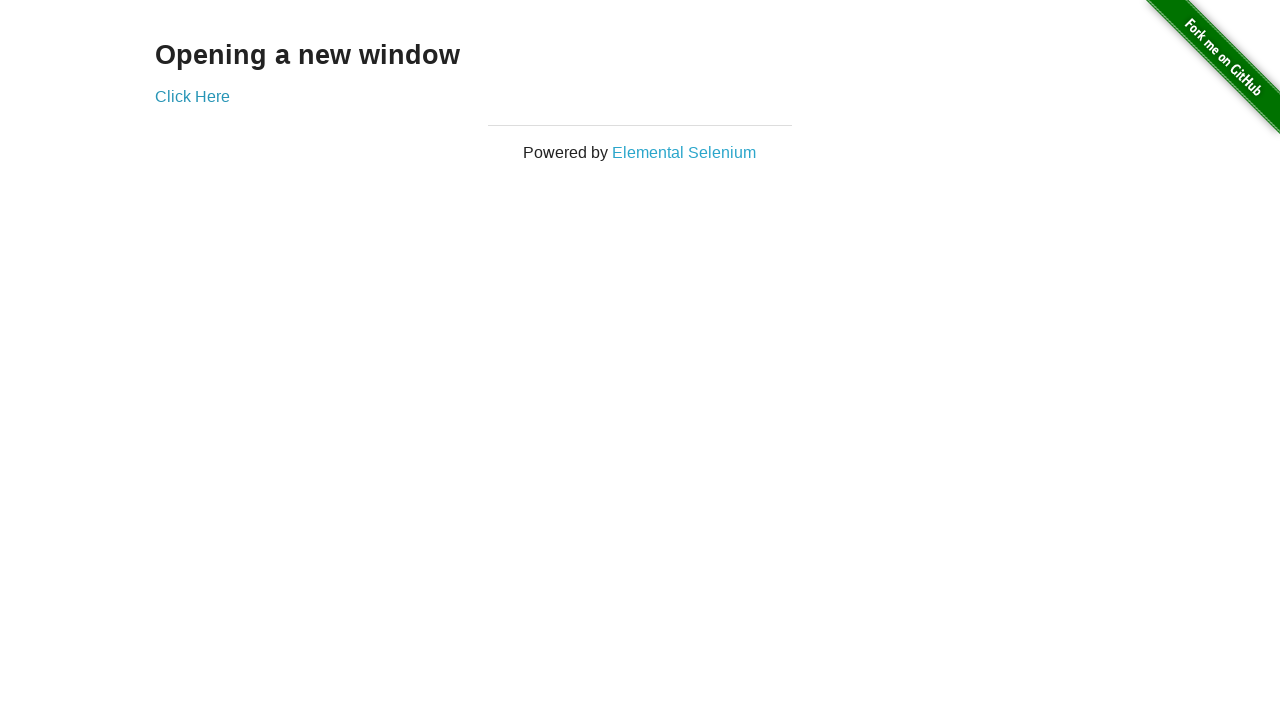

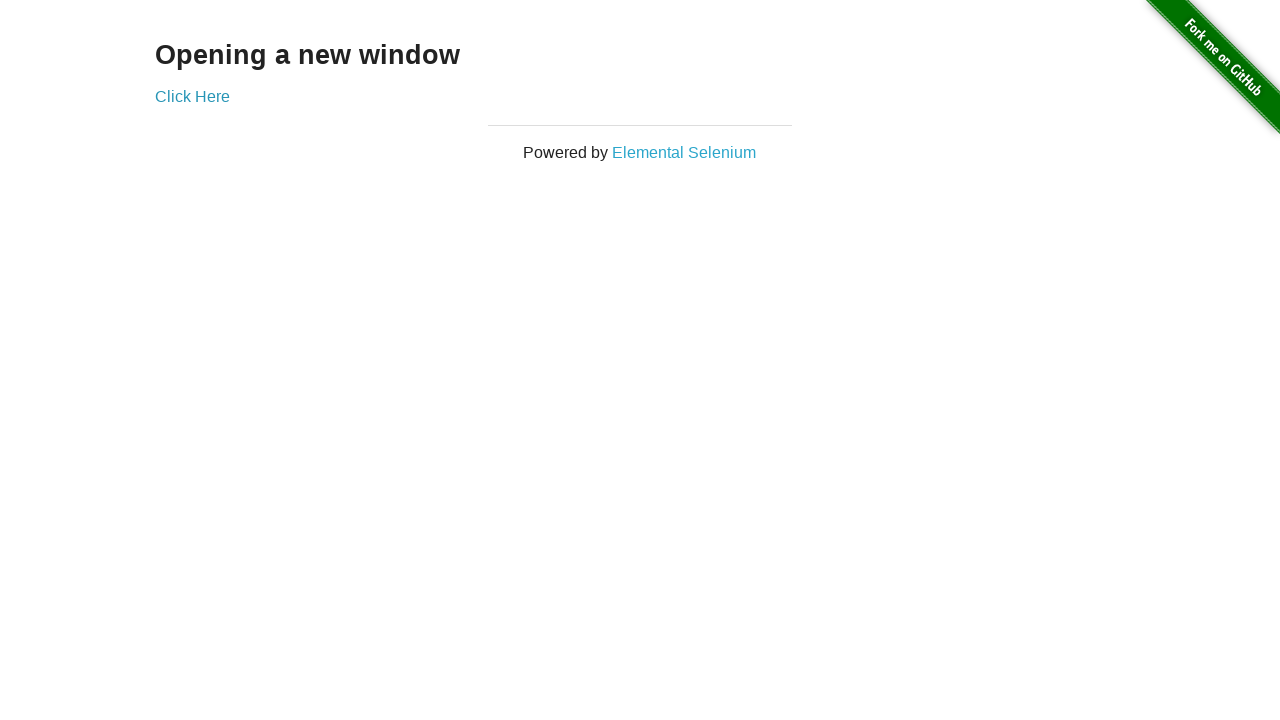